Navigates to jQuery UI droppable demo page and performs a keyboard input action with SHIFT key modifier in the search field

Starting URL: https://jqueryui.com/droppable/

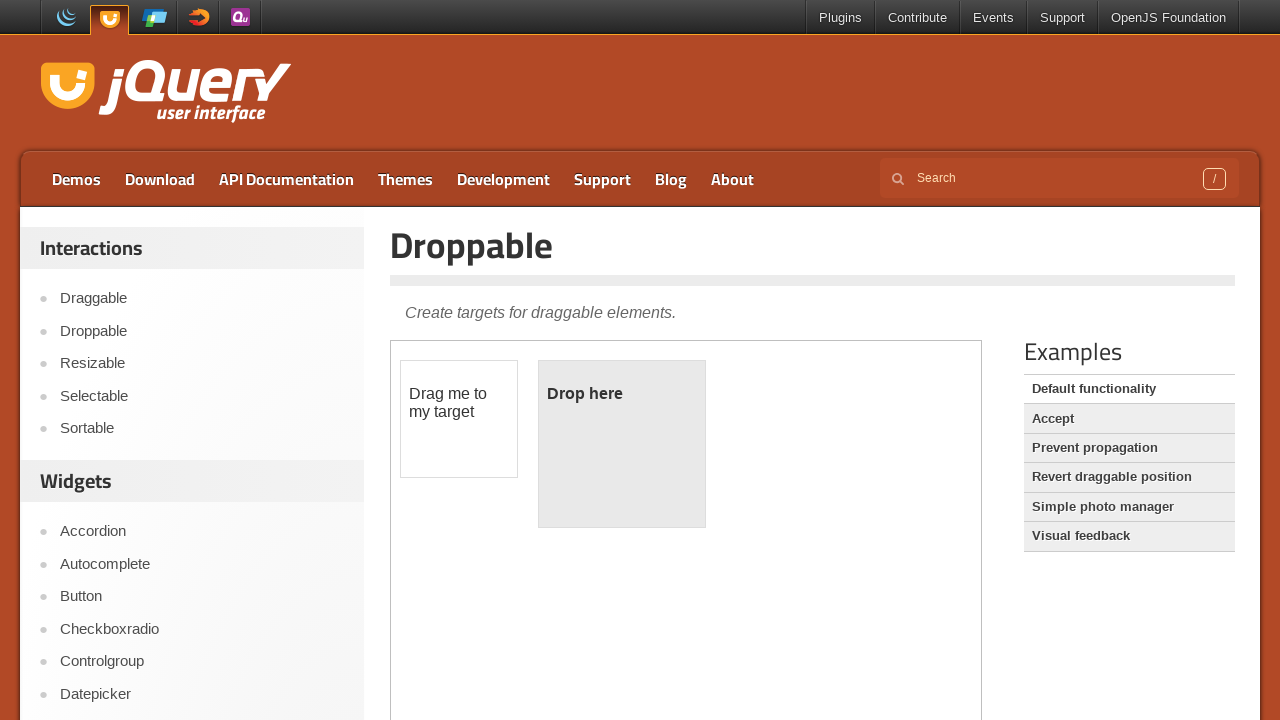

Navigated to jQuery UI droppable demo page
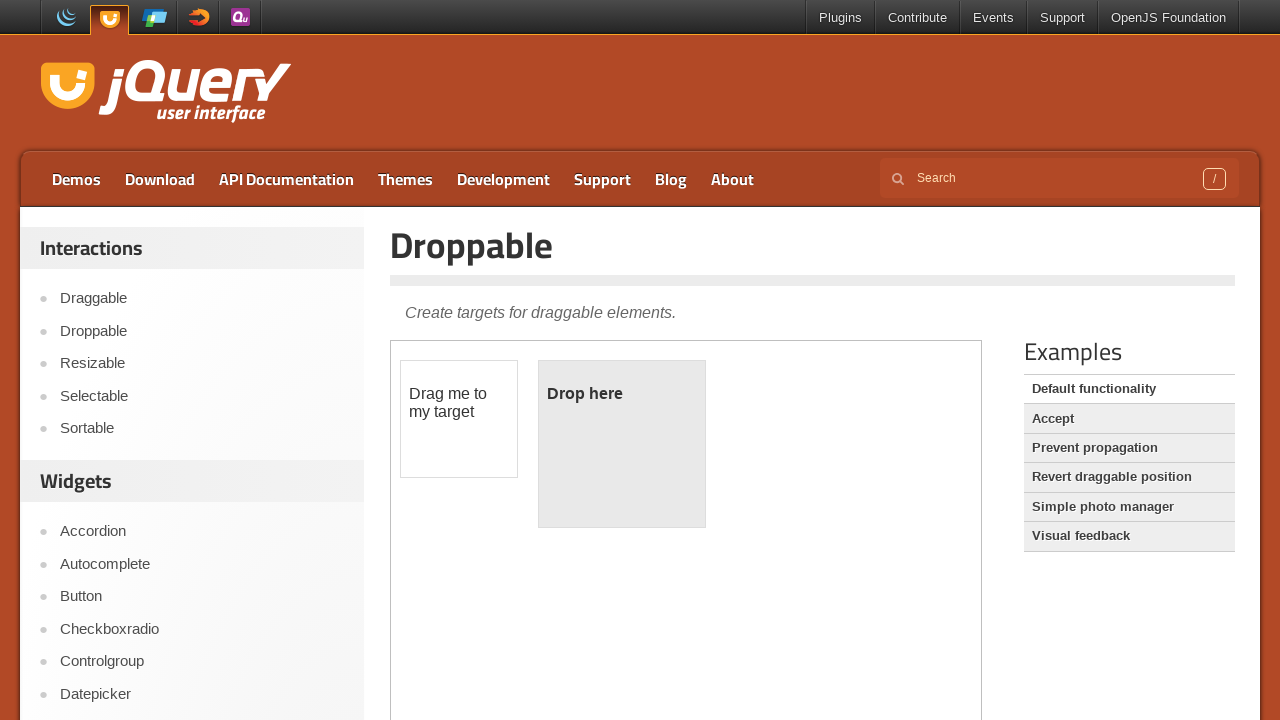

Filled search field with 'DAFA' using keyboard input with SHIFT key modifier on input[name='s']
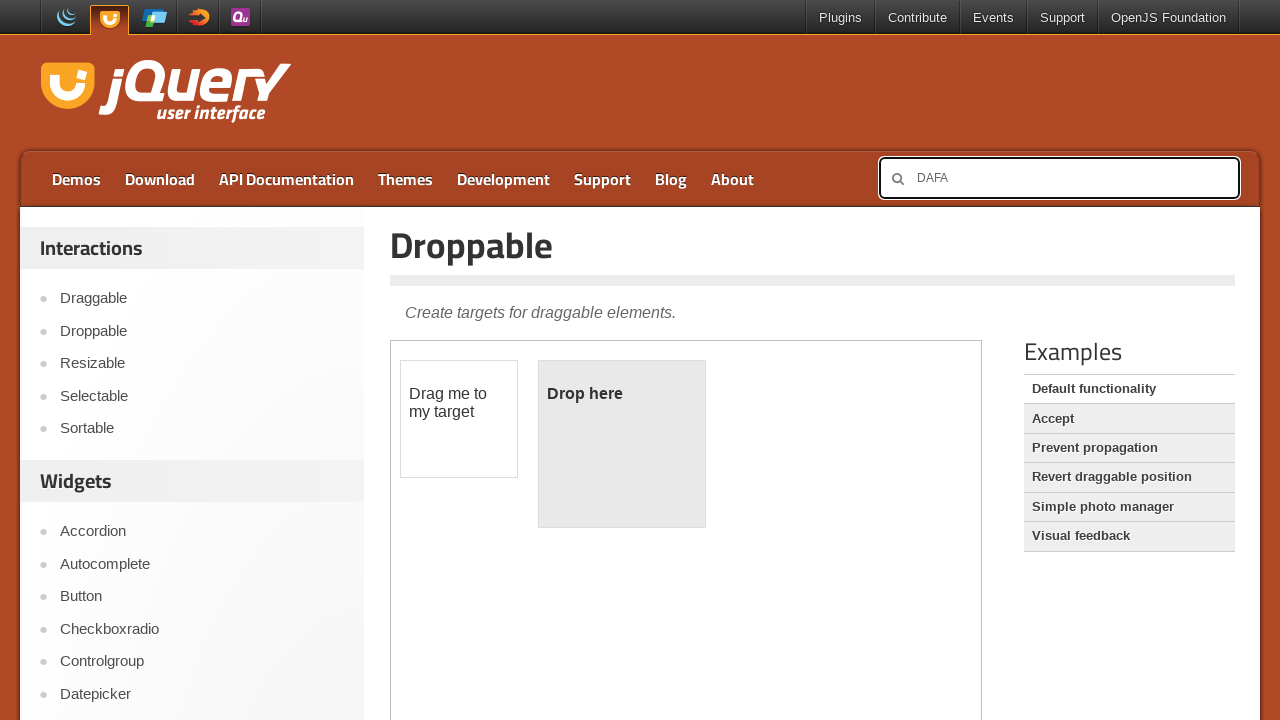

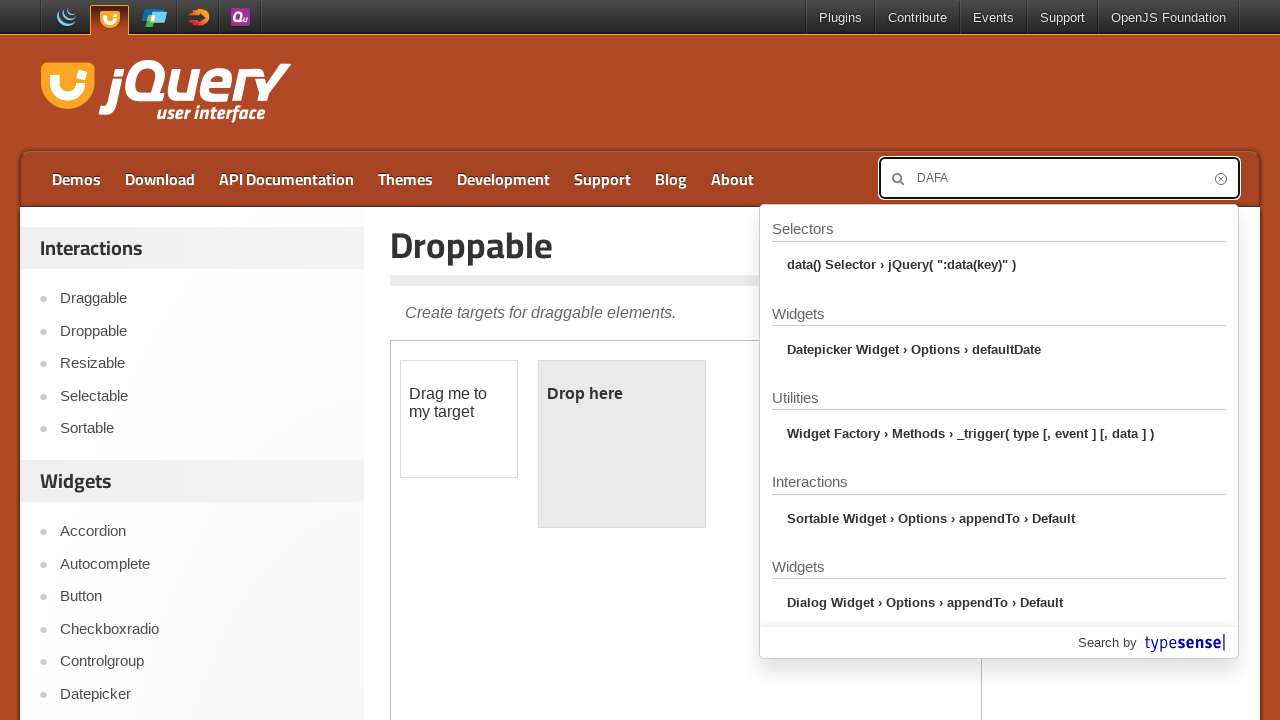